Tests login form validation by entering an invalid username and verifying the error message

Starting URL: http://the-internet.herokuapp.com/login

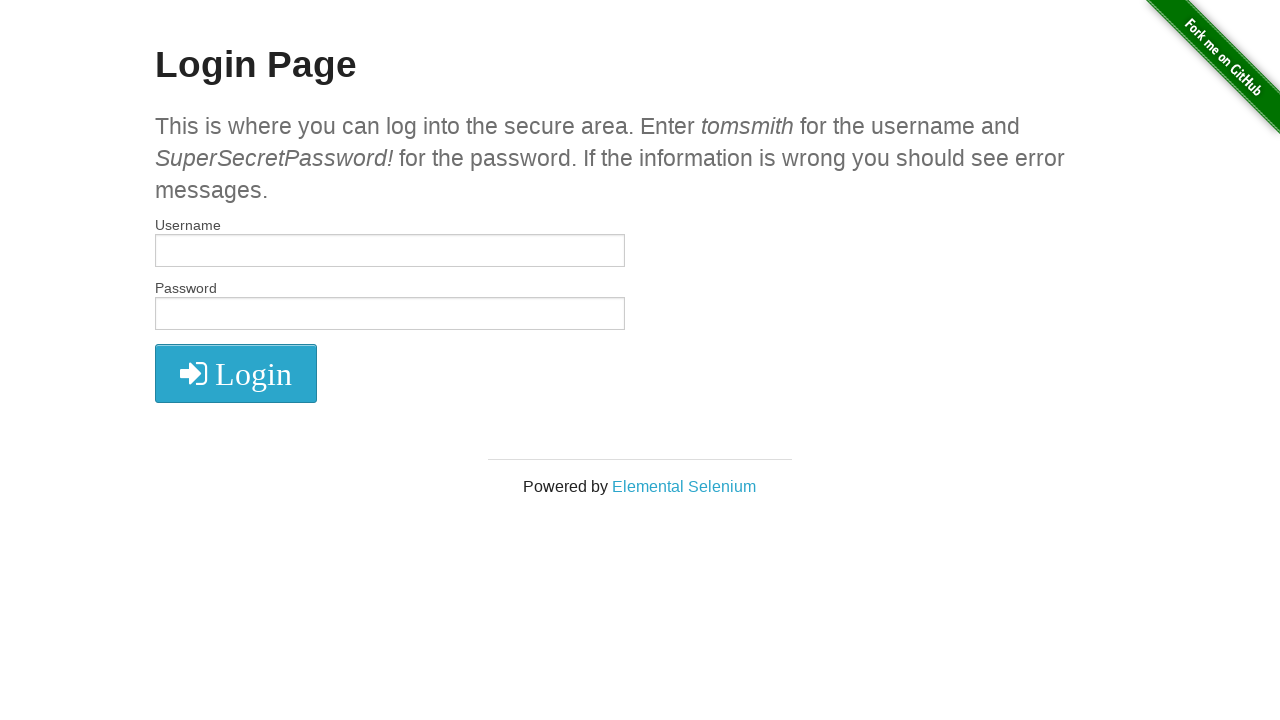

Filled username field with invalid username 'foo' on #username
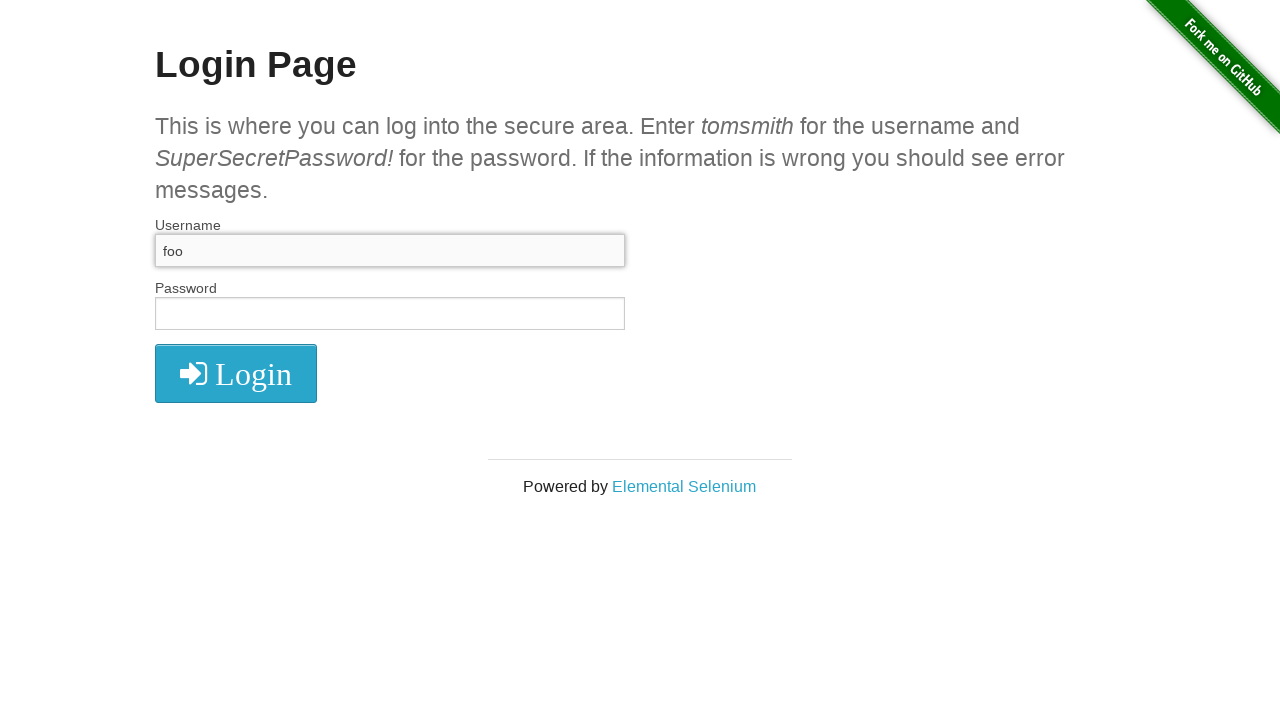

Filled password field with 'SuperSecretPassword!' on #password
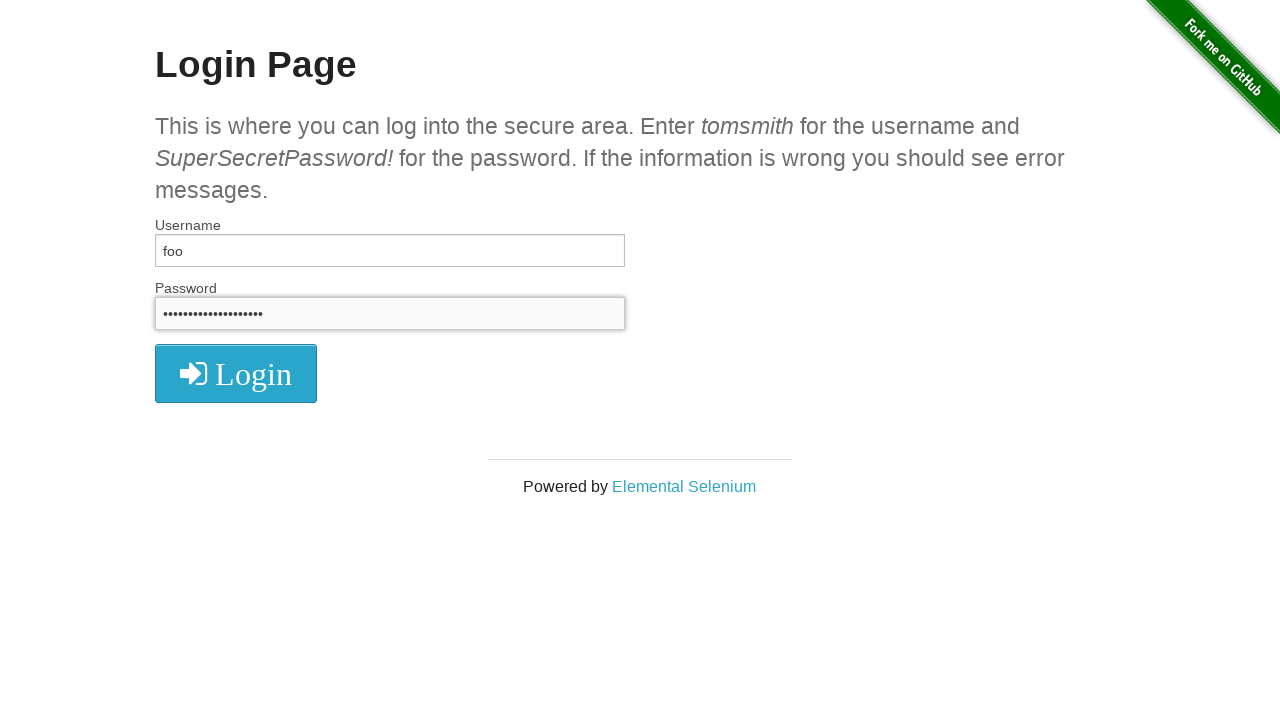

Clicked submit button to attempt login at (236, 373) on button[type='submit']
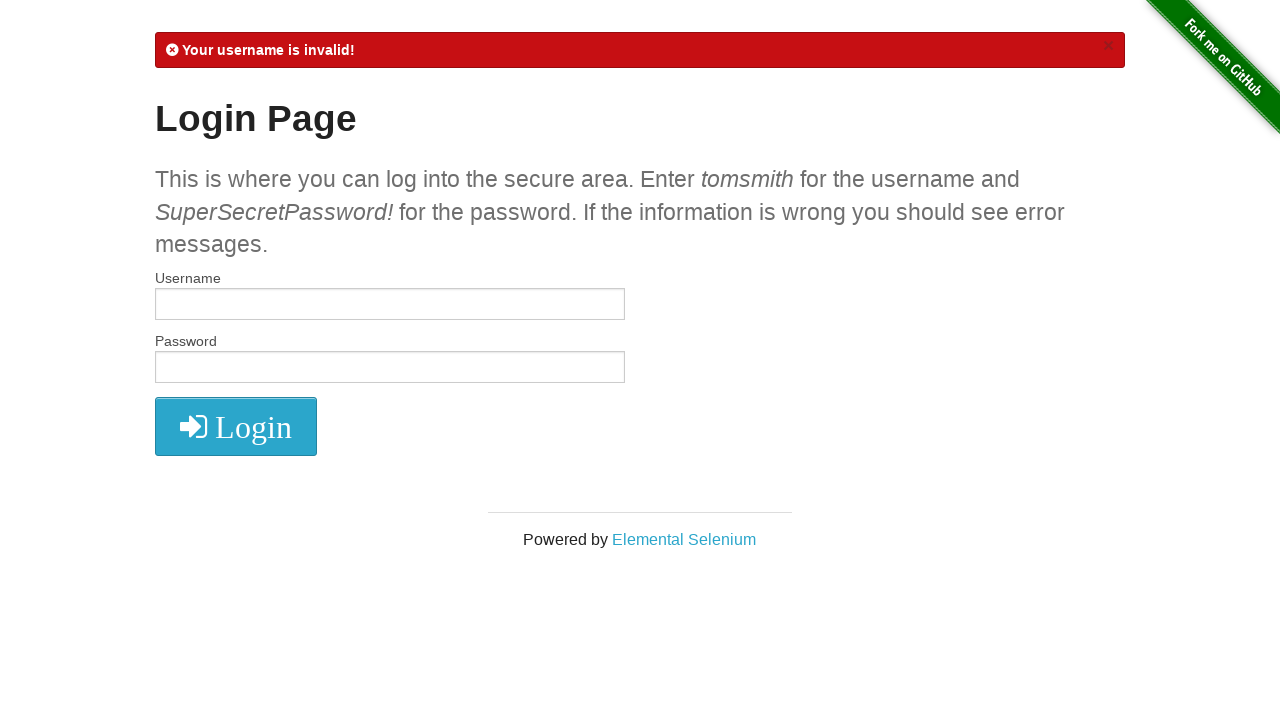

Error message appeared in flash notification
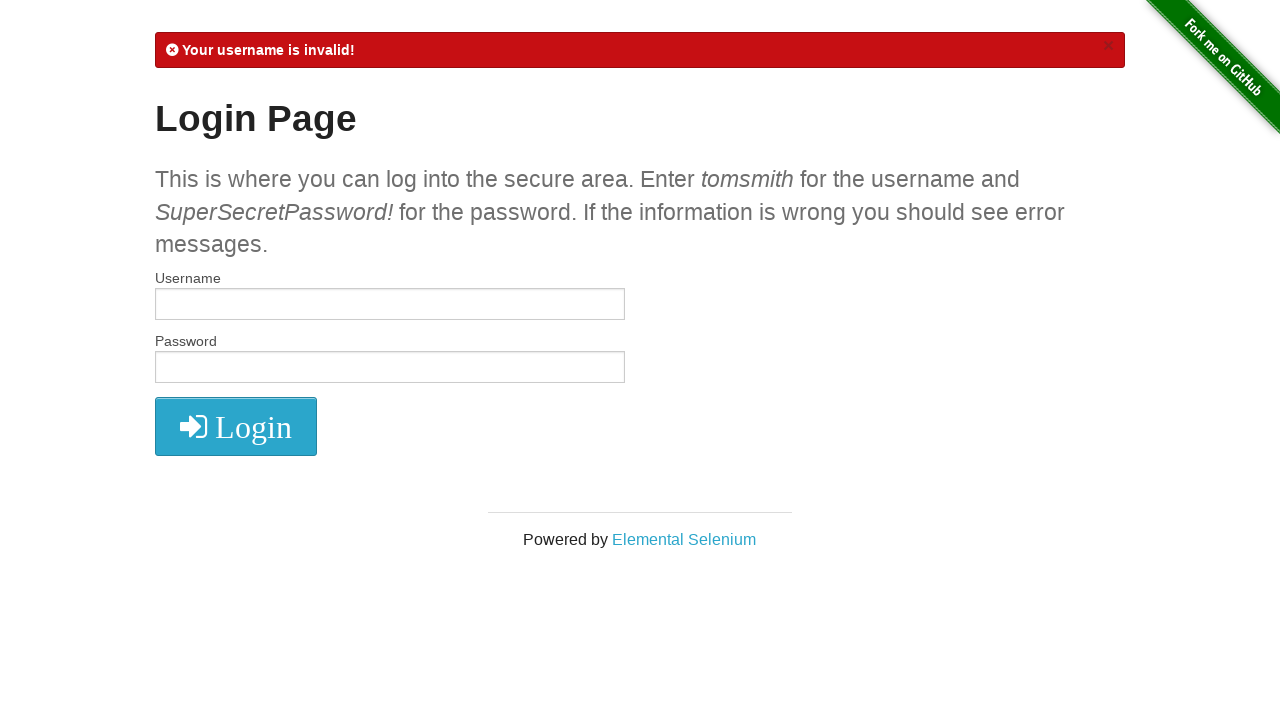

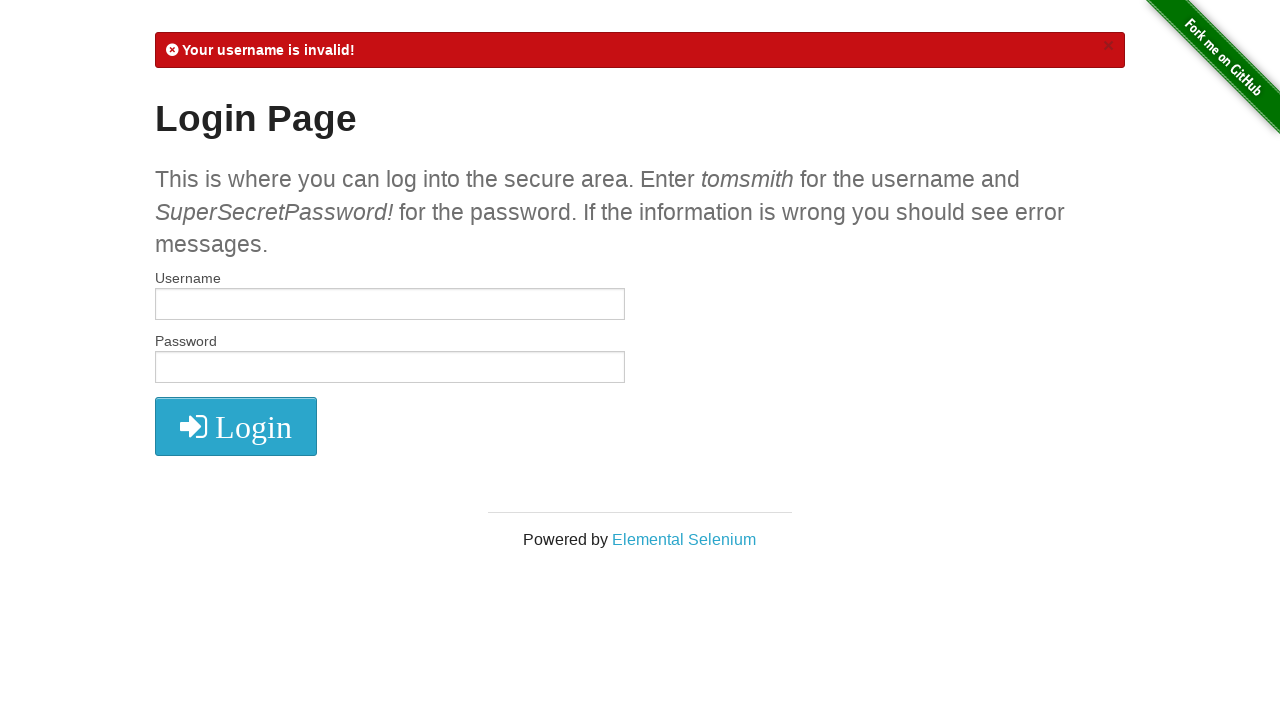